Tests the autocomplete page navigation by clicking the autocomplete link and verifying the page title displays "Autocomplete"

Starting URL: https://formy-project.herokuapp.com

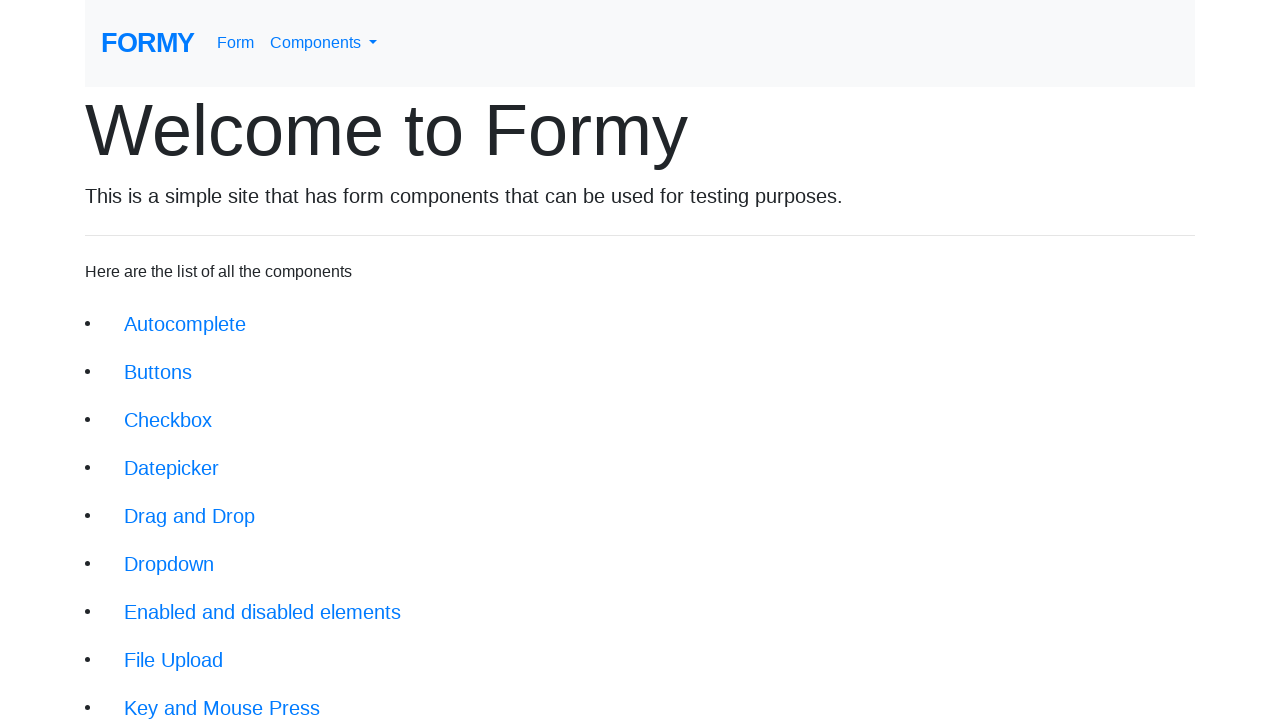

Clicked on autocomplete link at (185, 324) on xpath=//li/a[@href='/autocomplete']
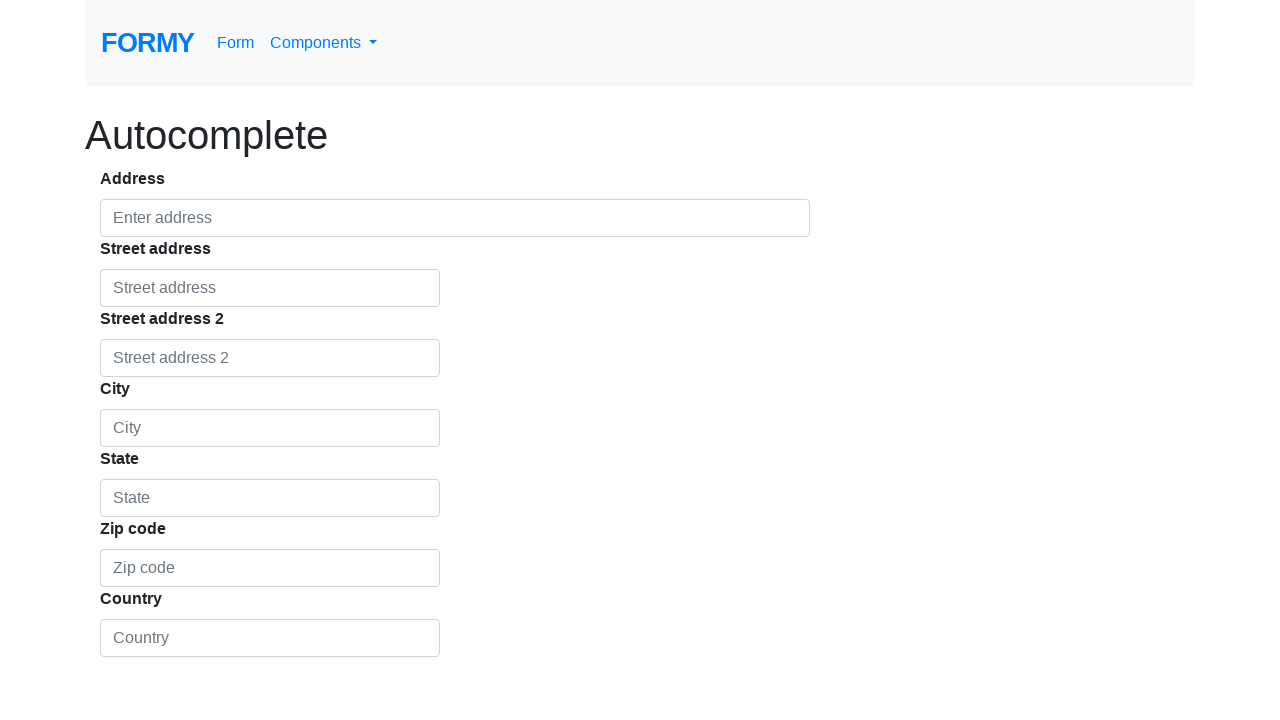

Autocomplete page loaded with h1 header displayed
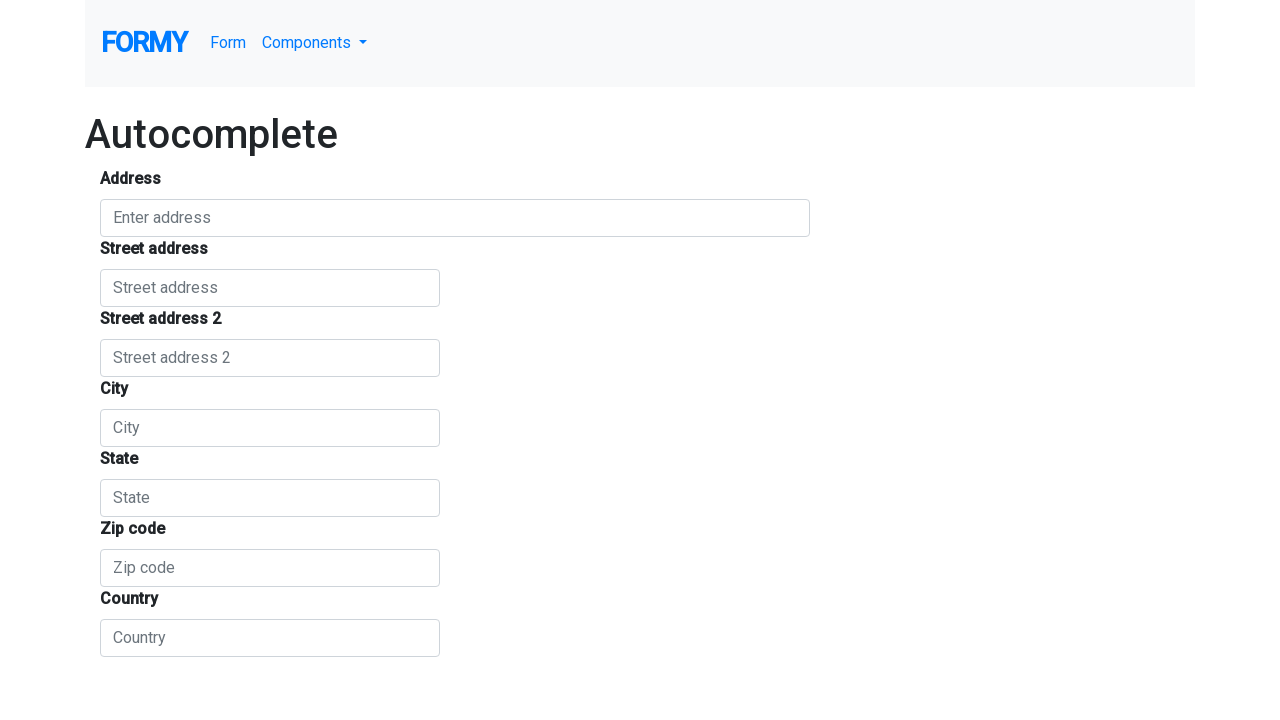

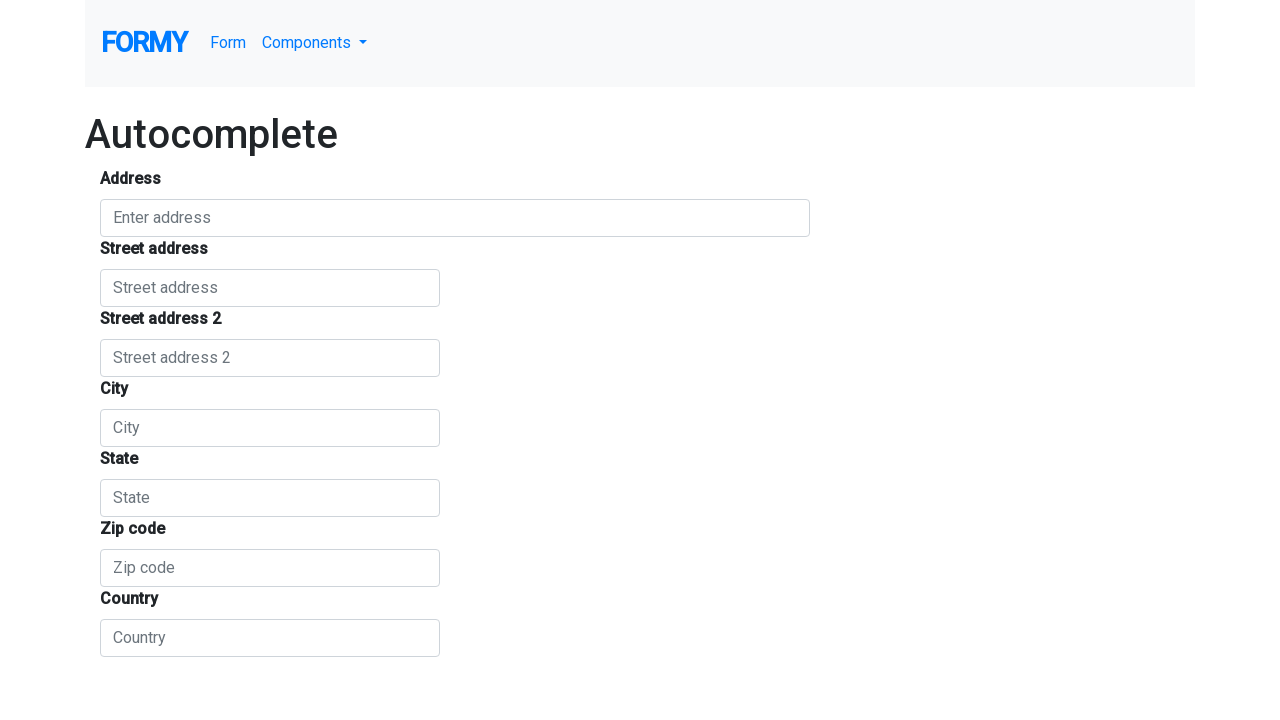